Tests drag and drop functionality by dragging an image element into a drop box

Starting URL: https://formy-project.herokuapp.com/dragdrop

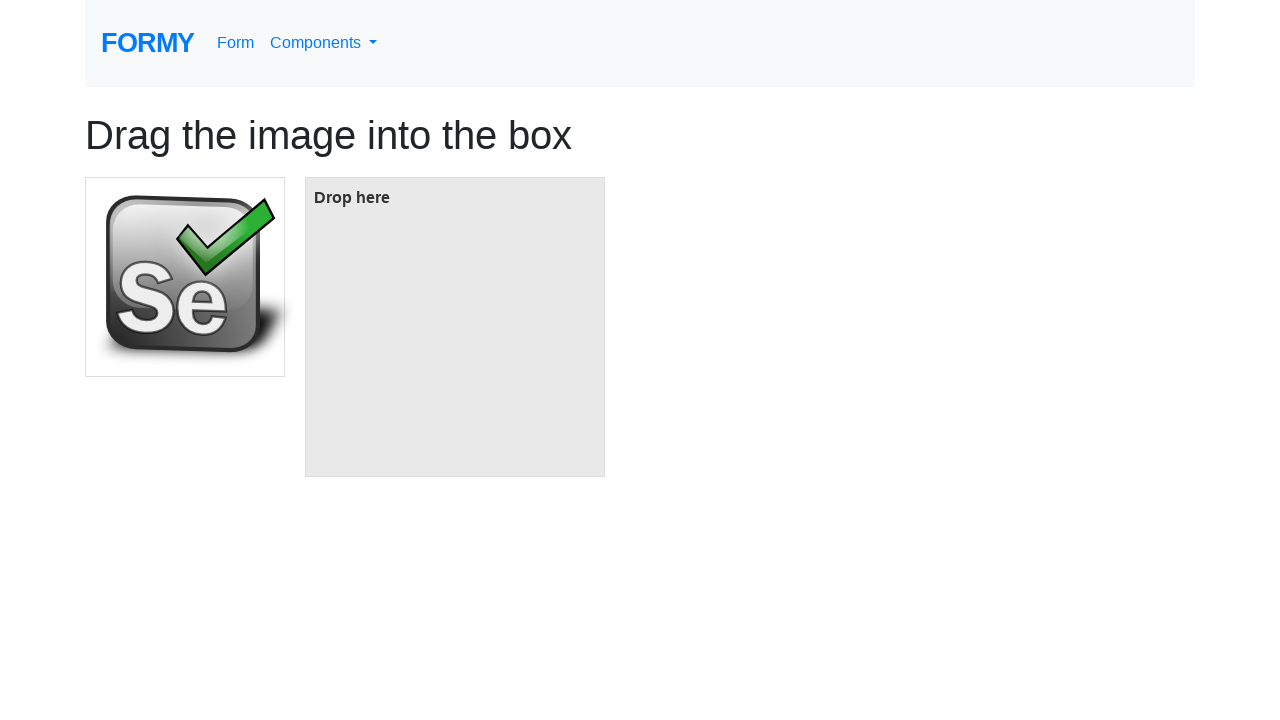

Draggable image element is visible
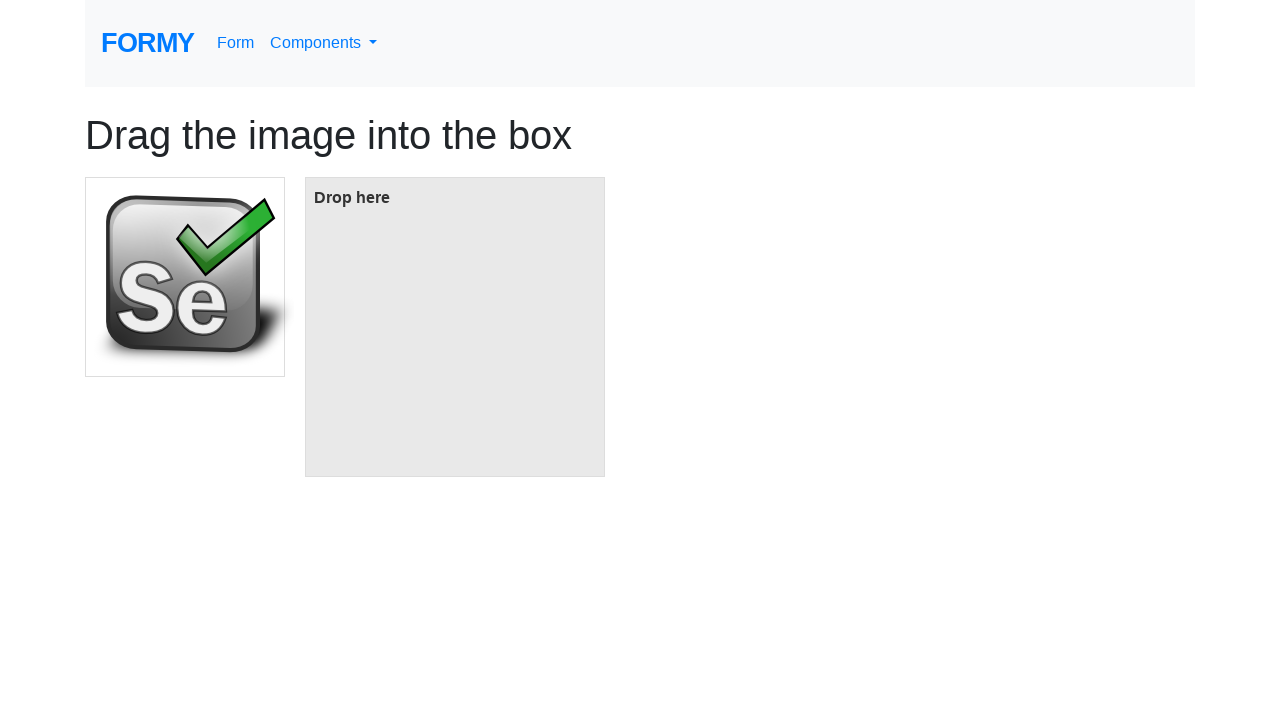

Drop box element is visible
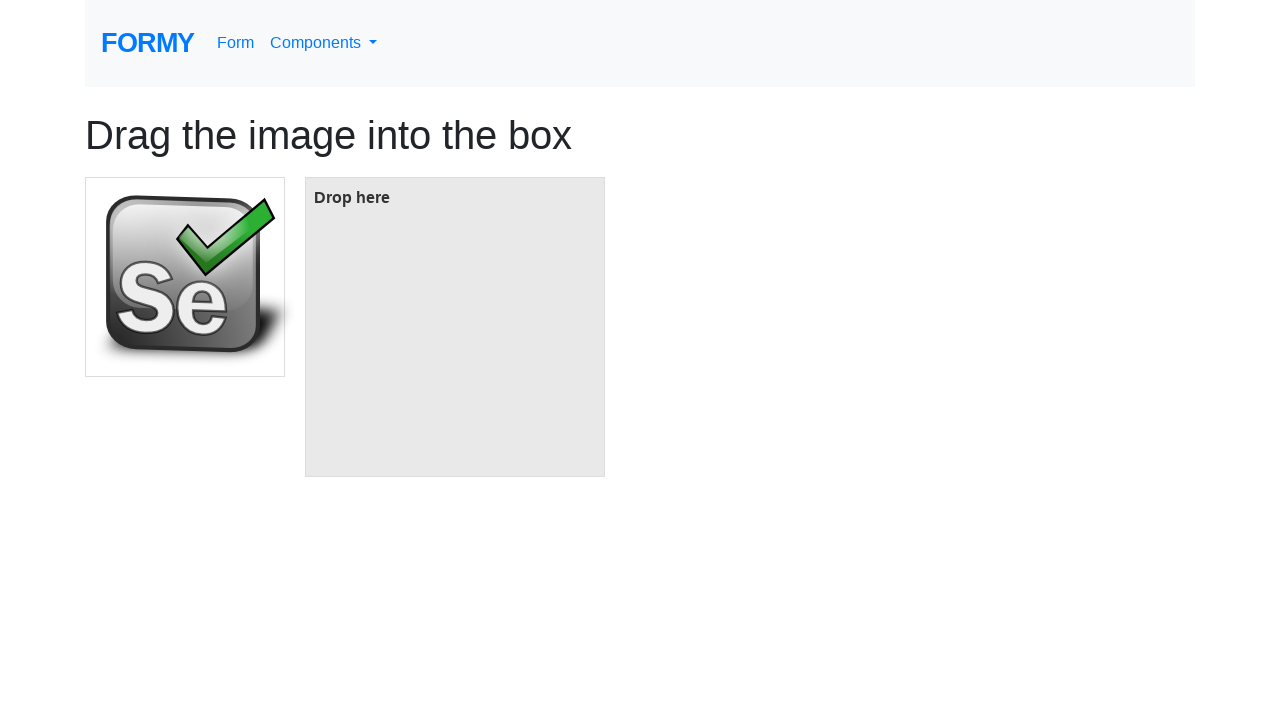

Dragged image element into drop box at (455, 327)
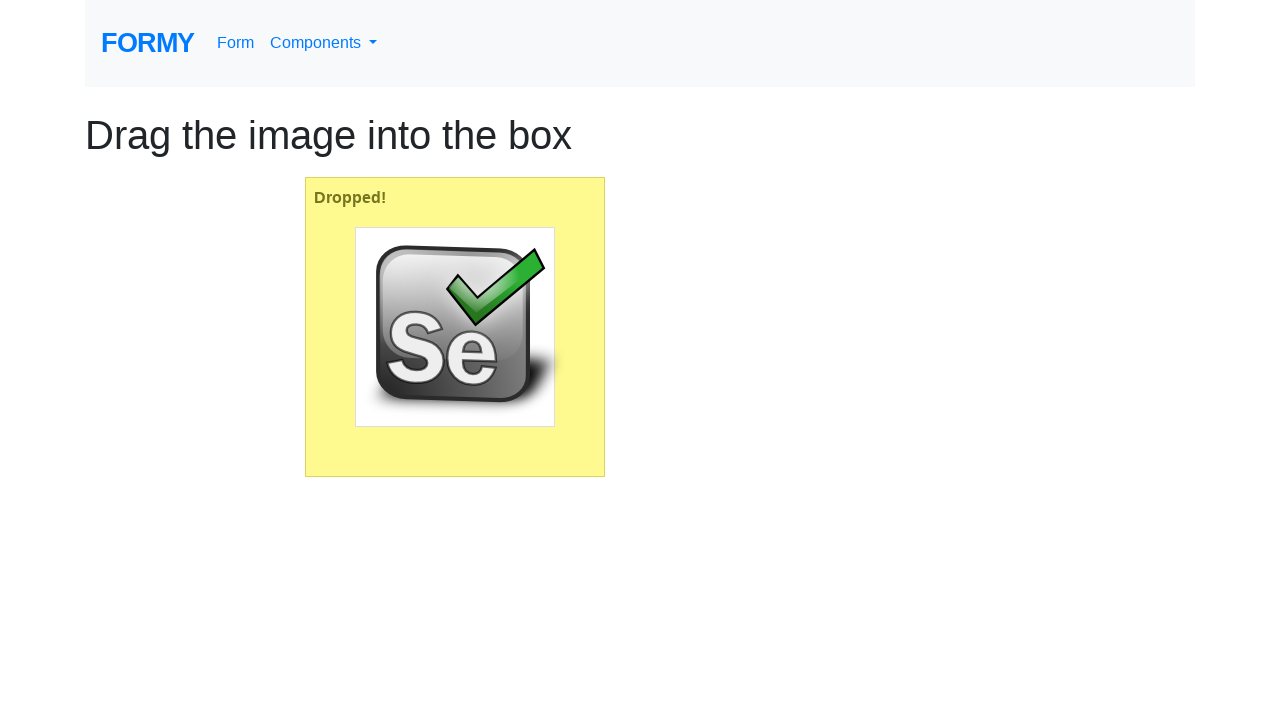

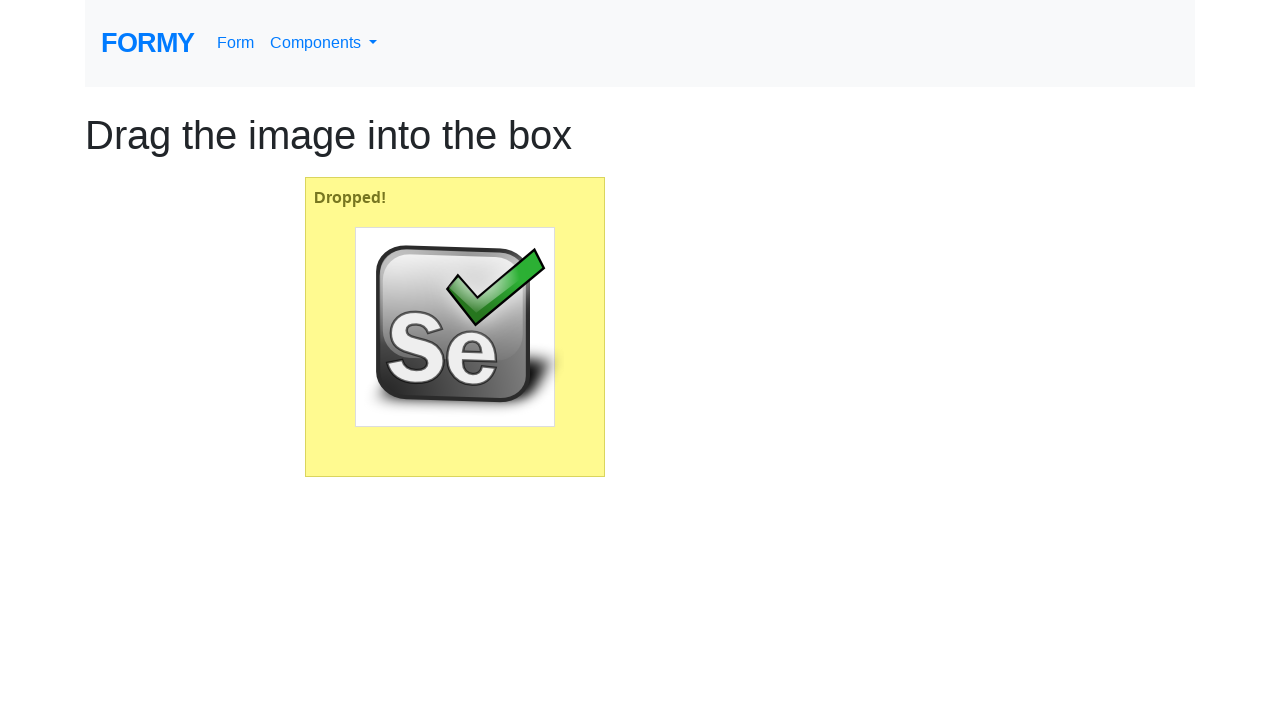